Opens the L'Etoile website and verifies that the page title matches the expected value "L'Etoile"

Starting URL: https://www.letu.ru

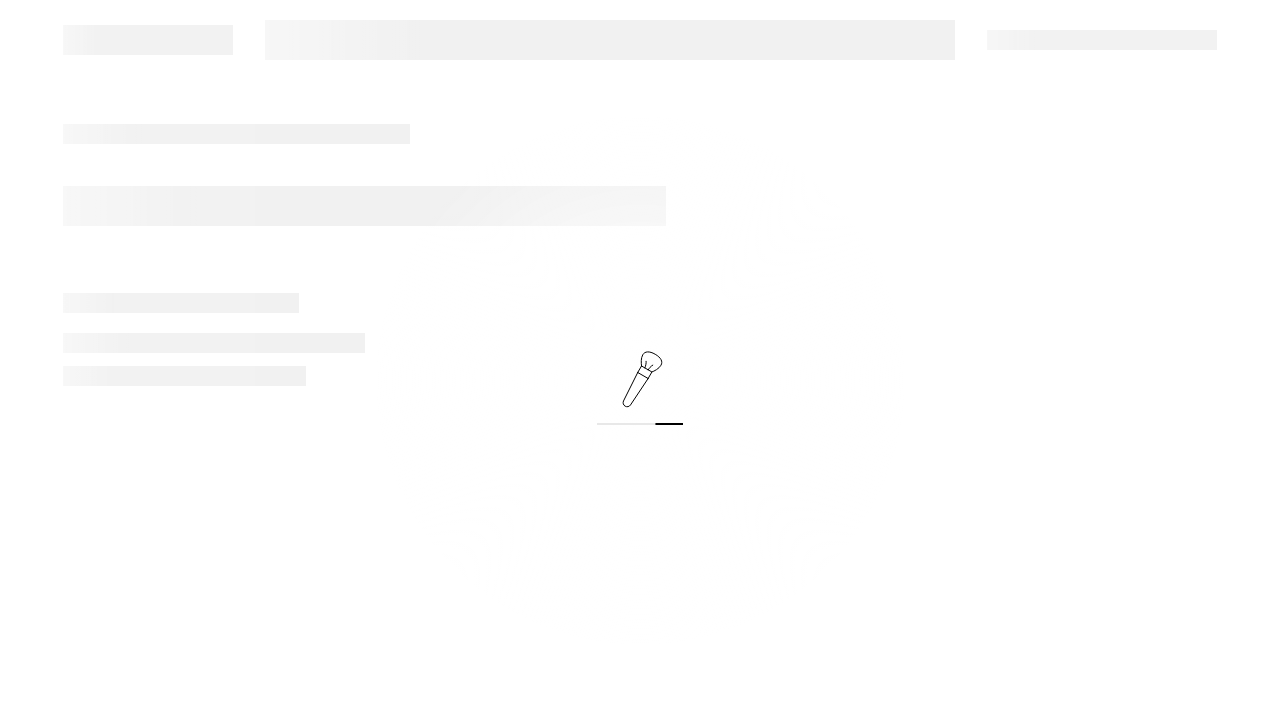

Waited for page to reach domcontentloaded state
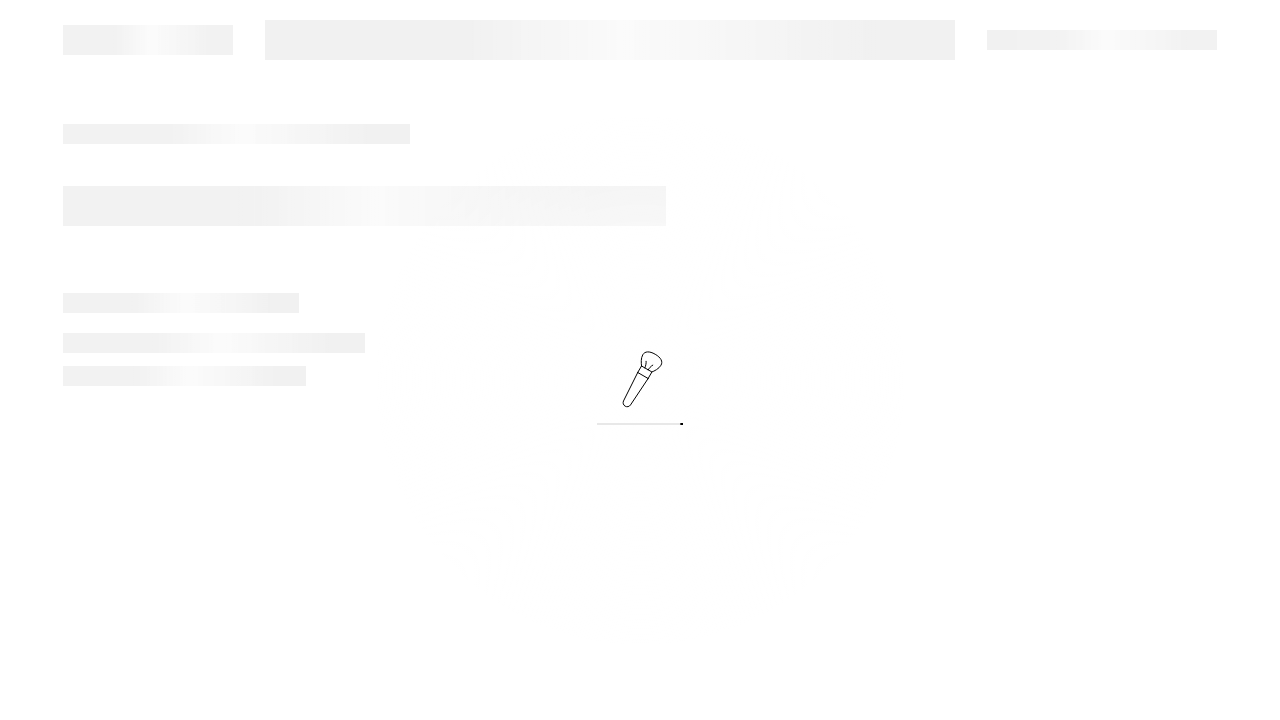

Retrieved page title
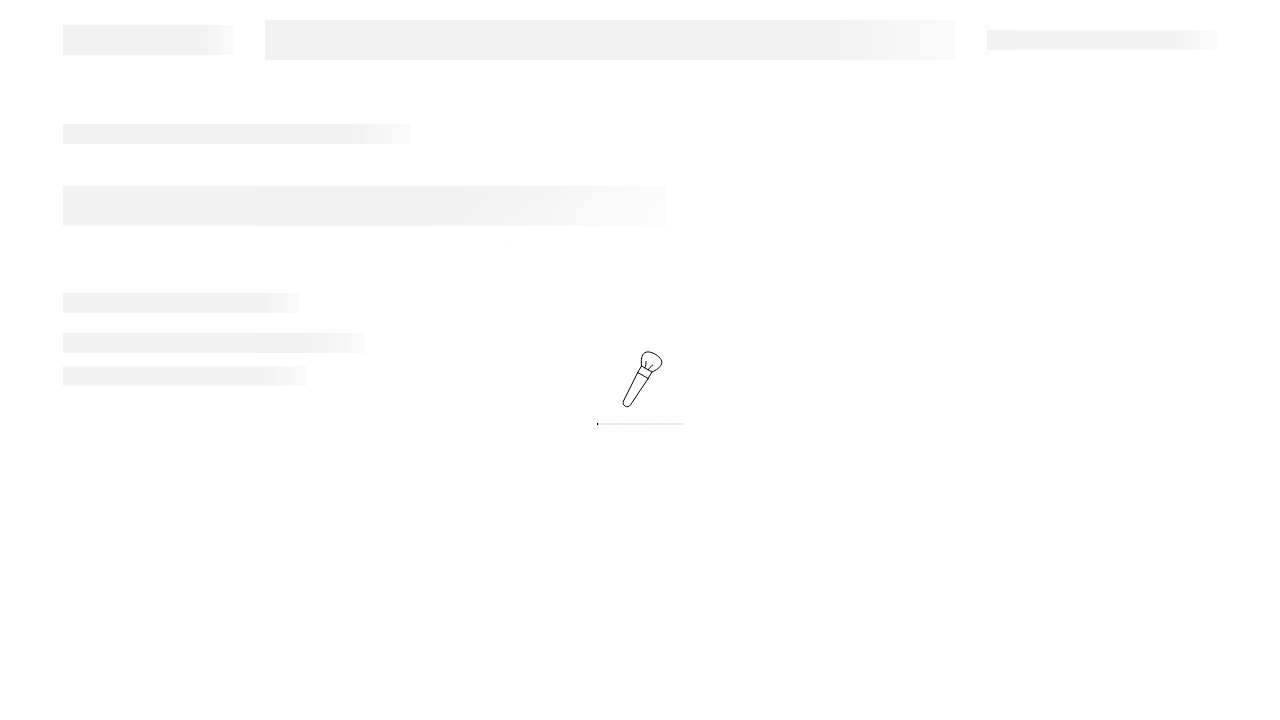

Verified page title matches expected value 'L'Etoile'
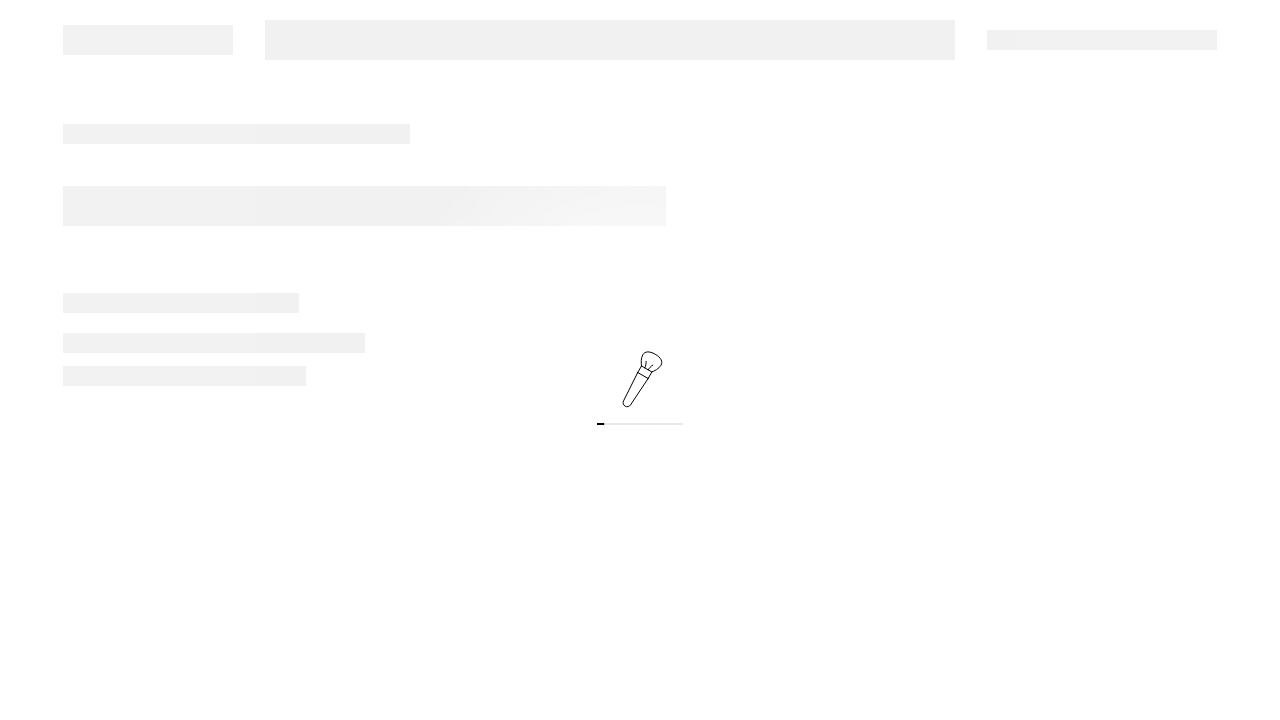

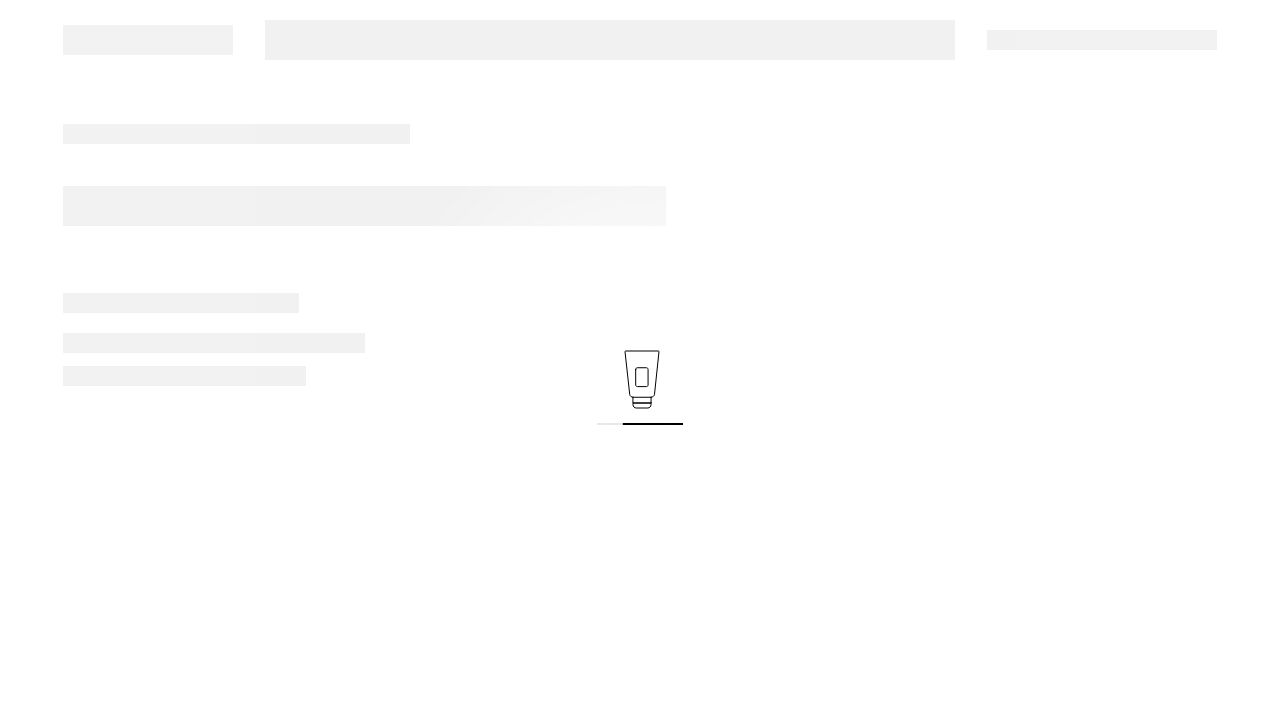